Tests drag and drop functionality by dragging an element (mongo) to a drop area on a demo automation testing page

Starting URL: https://demo.automationtesting.in/Static.html

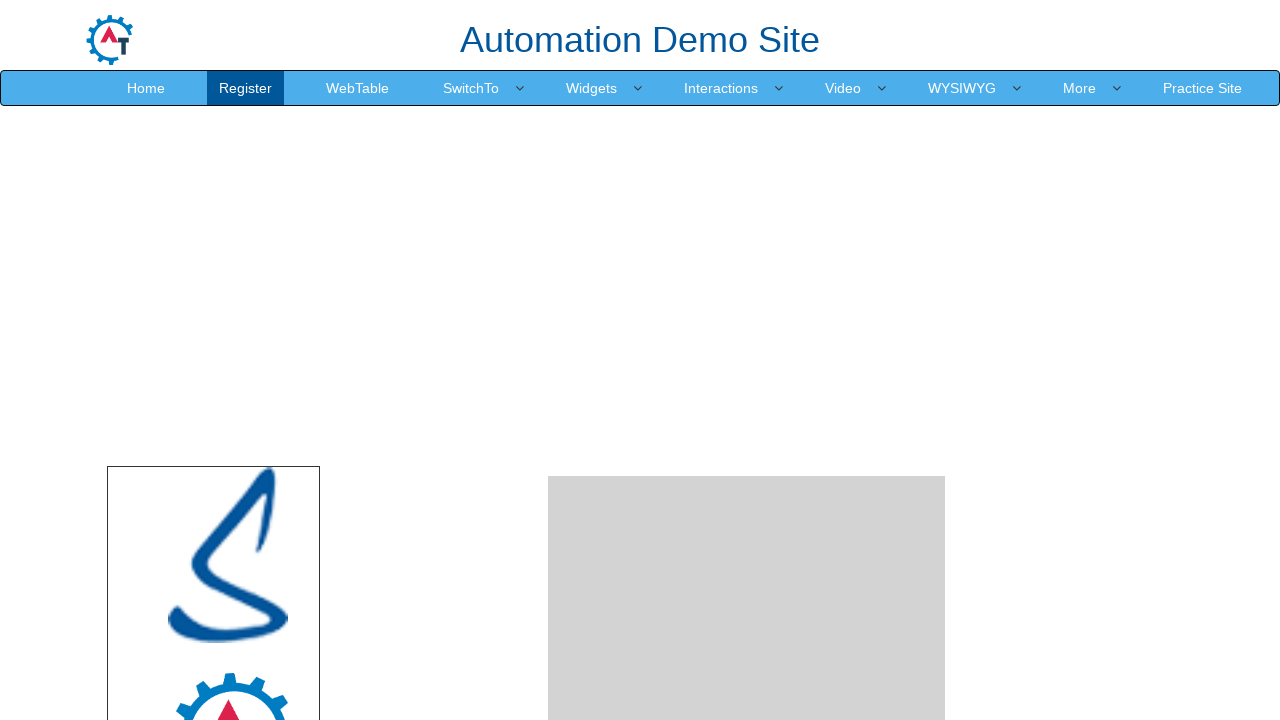

Located mongo element for drag source
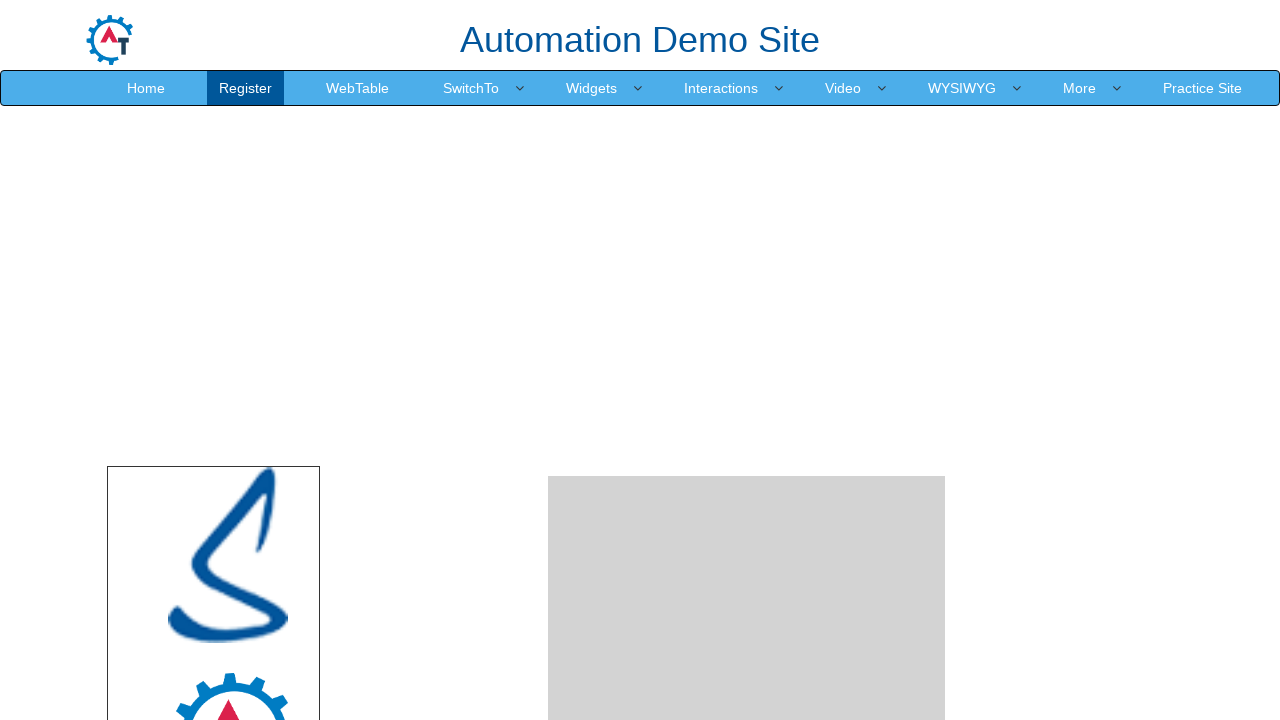

Located droparea element for drag target
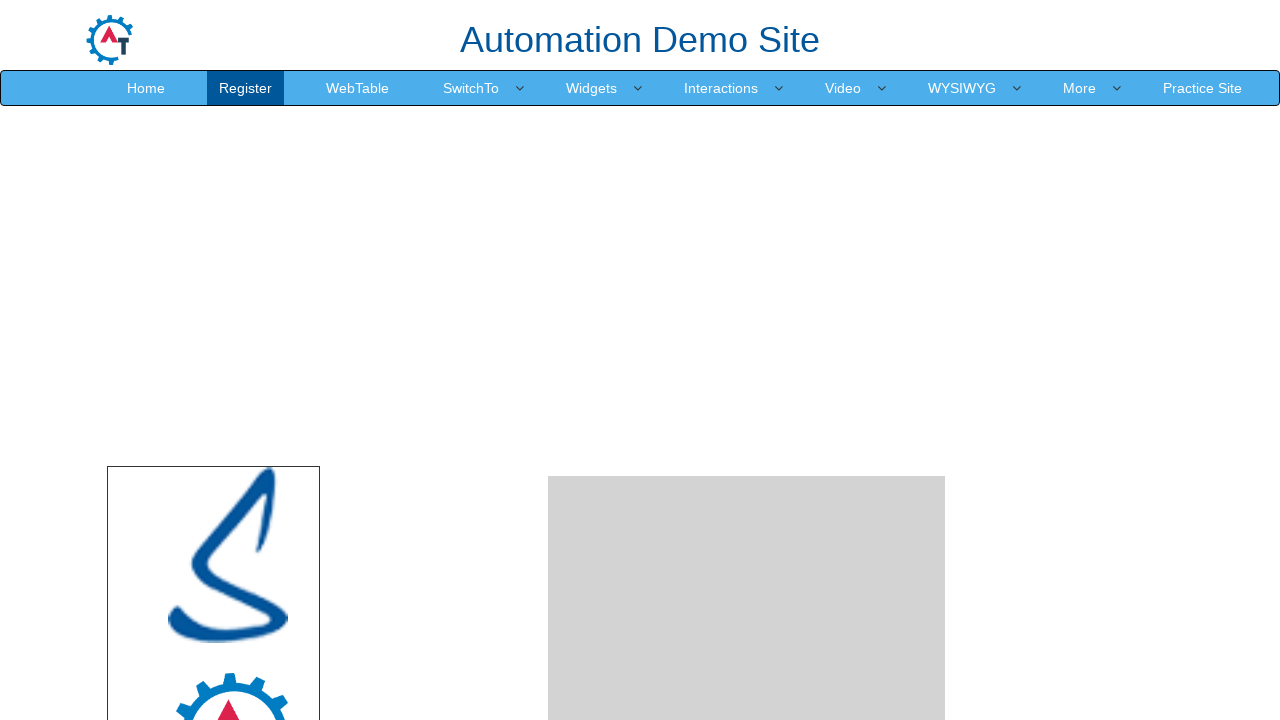

Dragged mongo element to droparea at (747, 481)
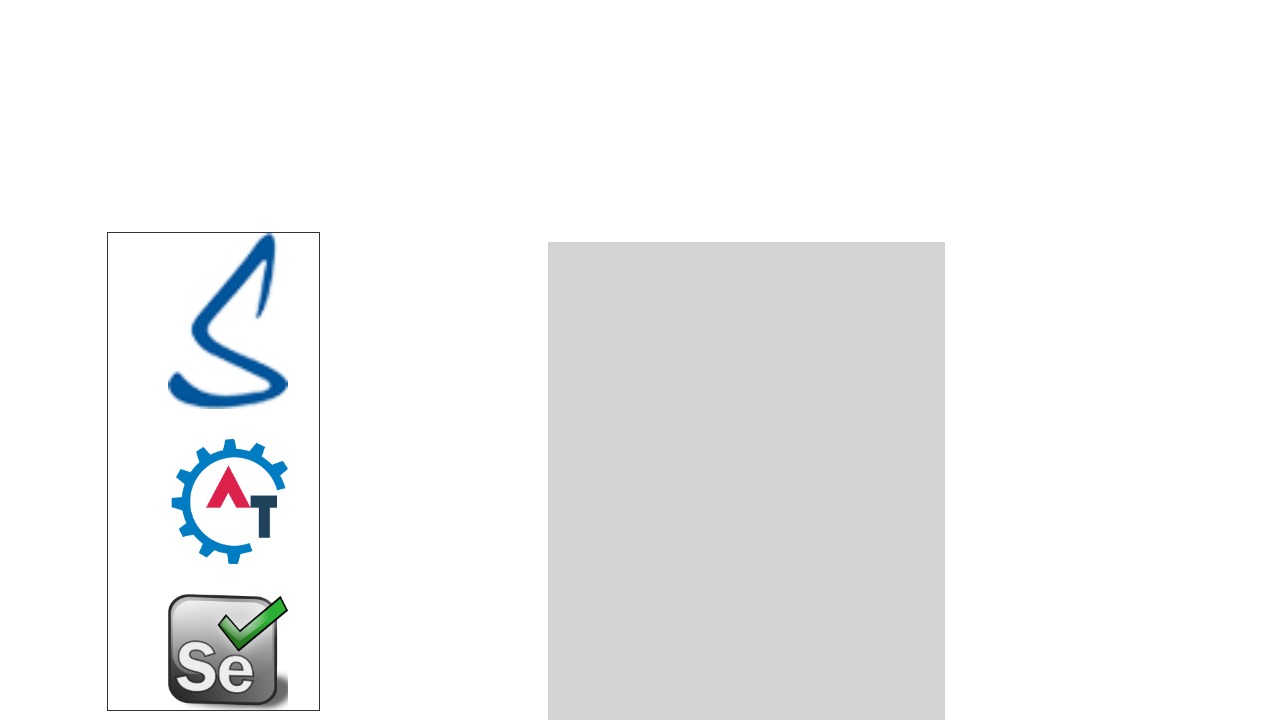

Waited 1 second for drag and drop animation to complete
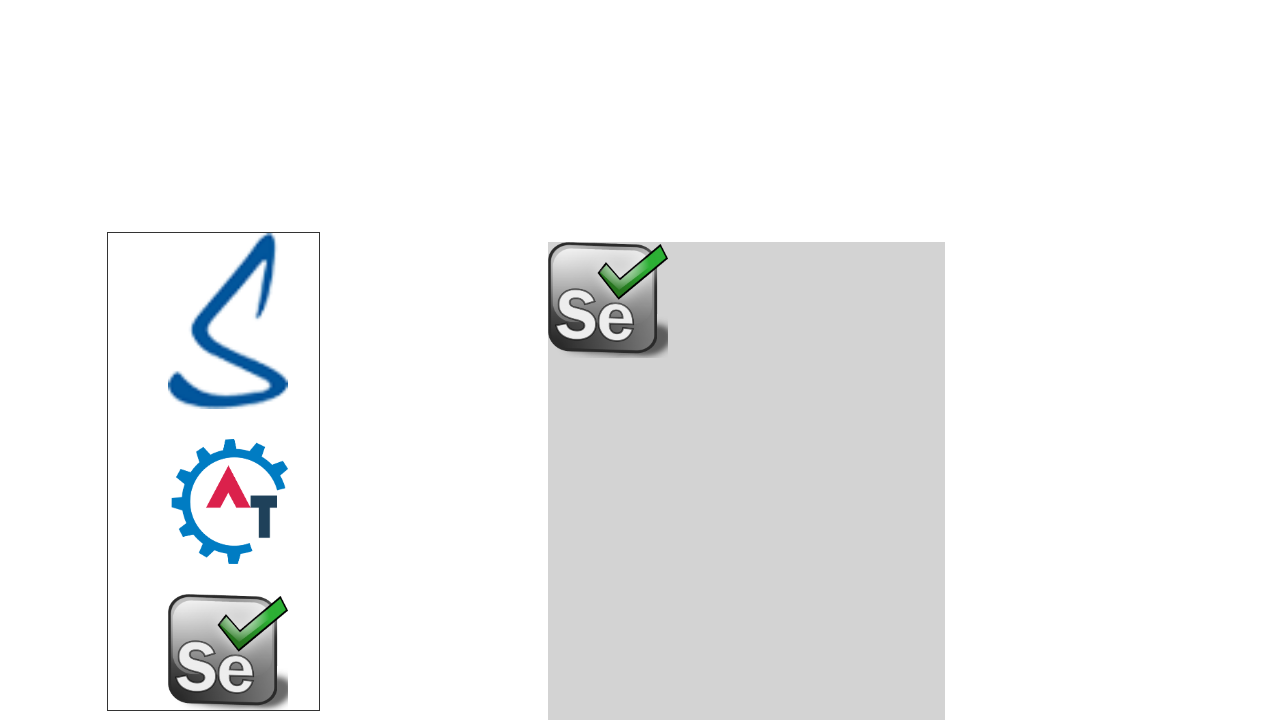

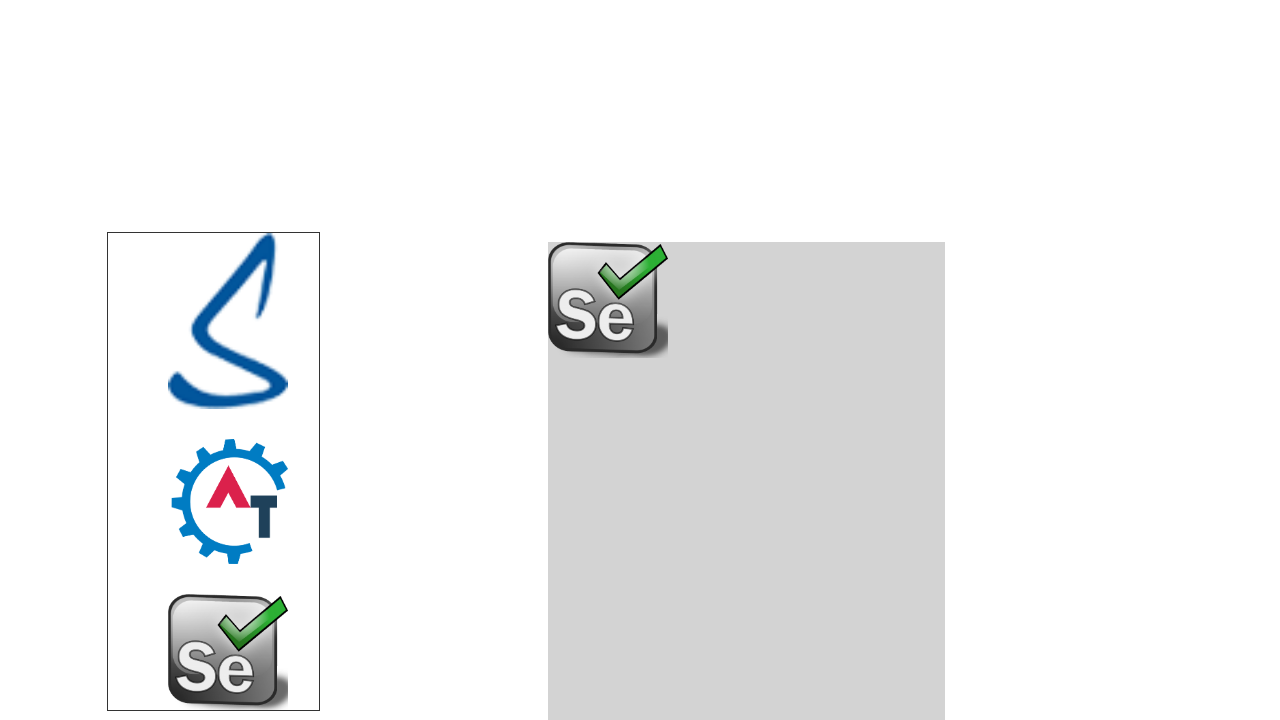